Navigates to Richard Mille watch collections page and verifies that product items are displayed by scrolling through them.

Starting URL: https://www.richardmille.com/collections

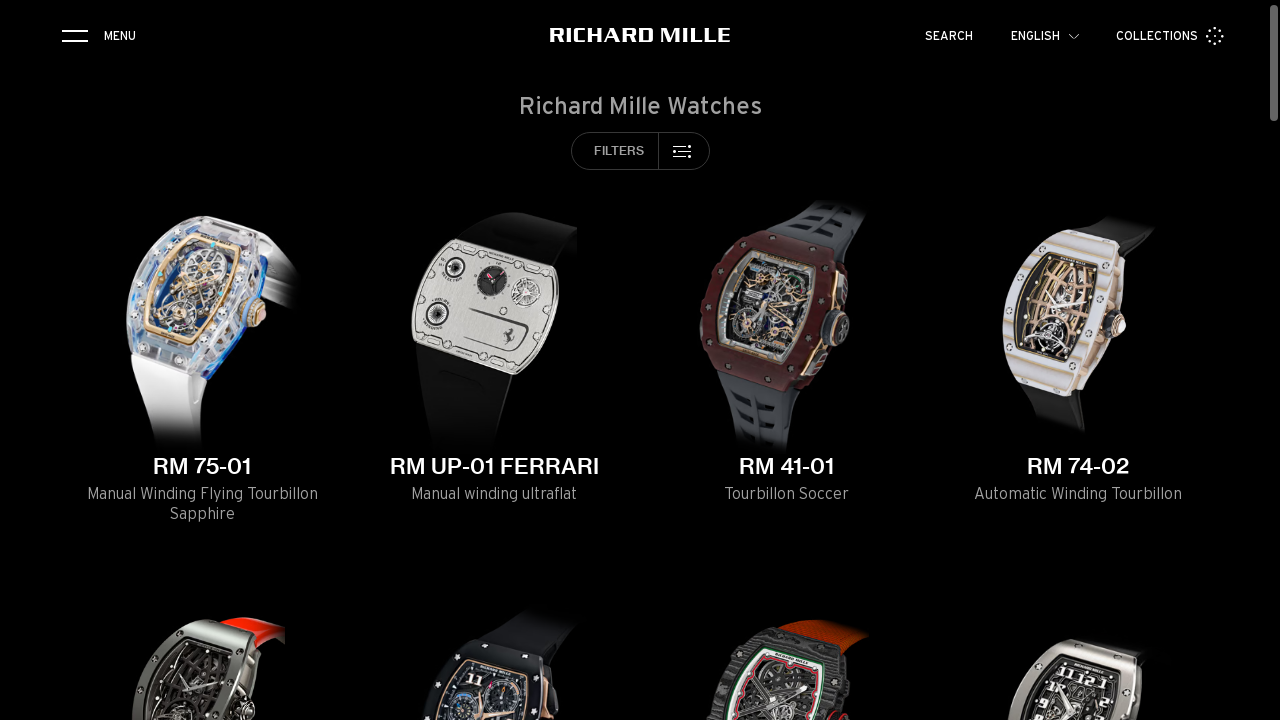

Waited for product items to load on Richard Mille collections page
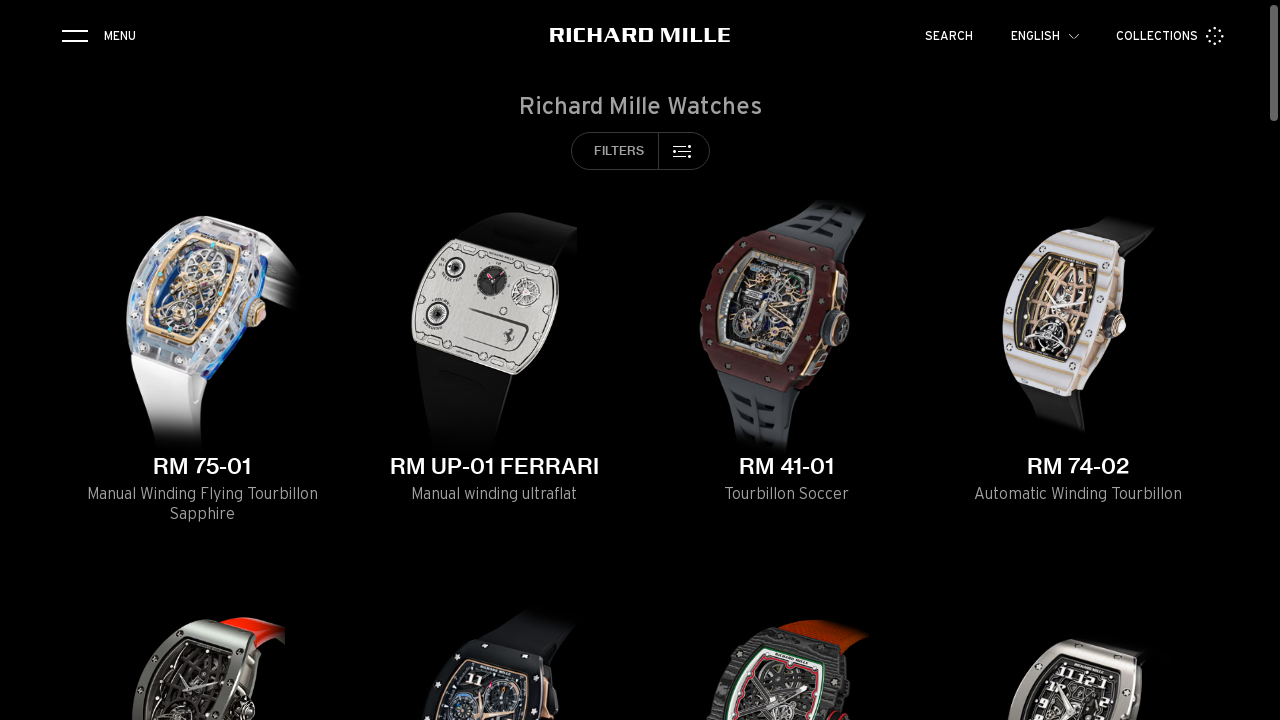

Retrieved all product item elements from the page
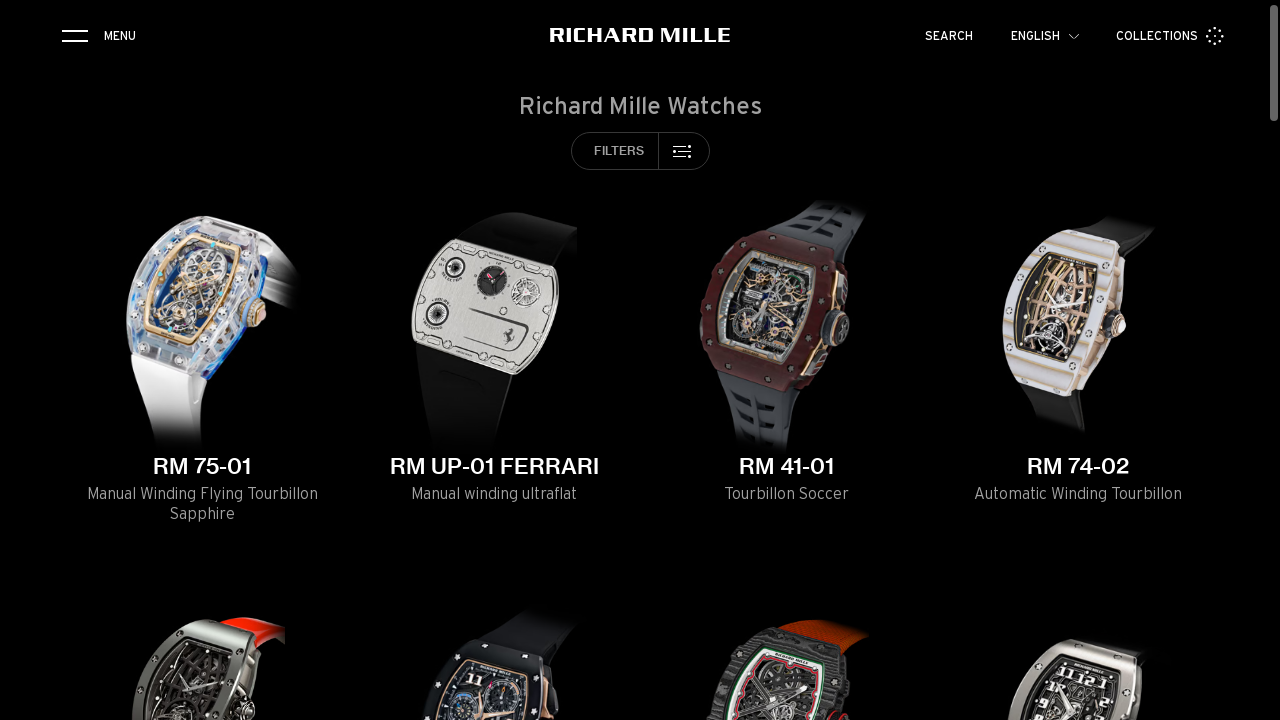

Scrolled product item 1 into view
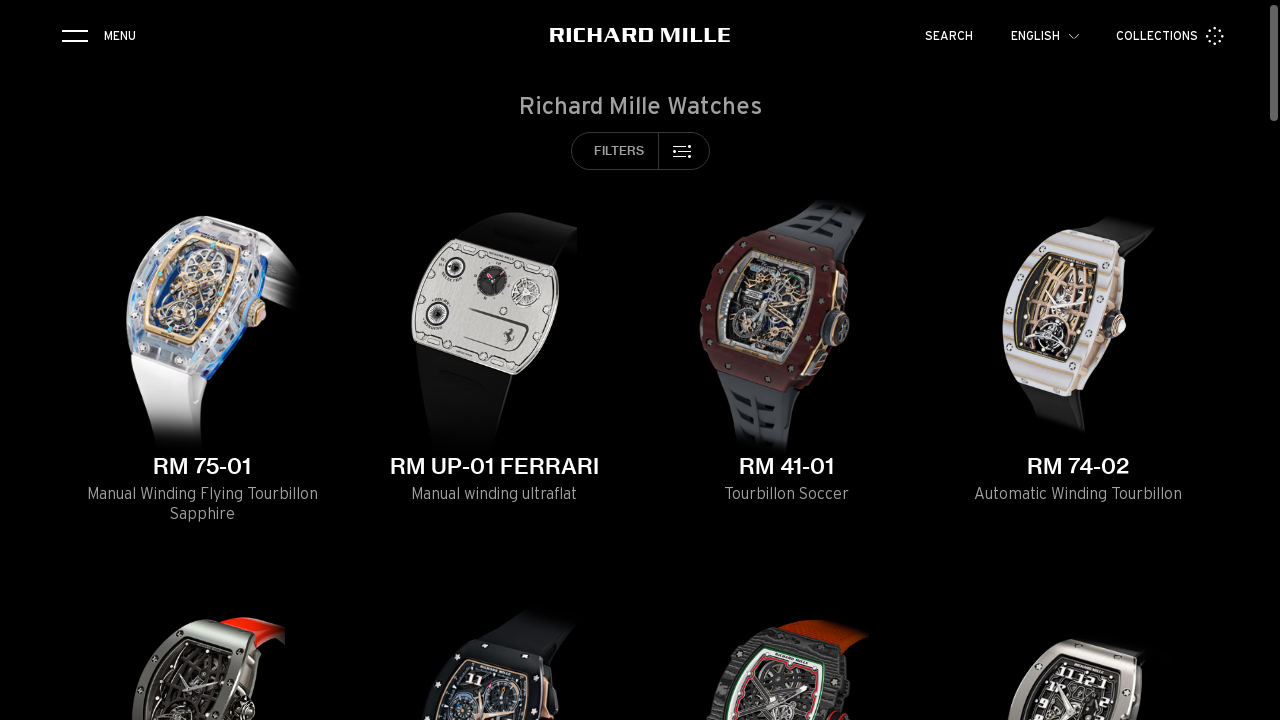

Waited 500ms for lazy-loaded content on product item 1
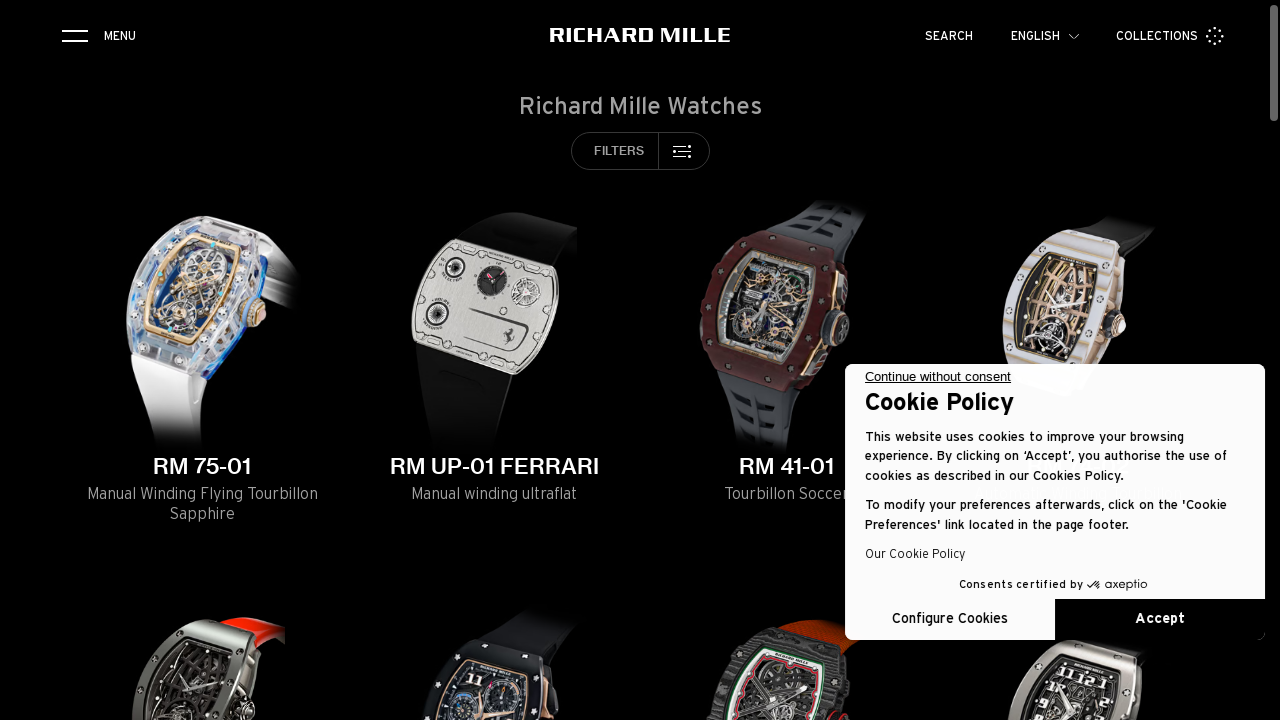

Verified product title is visible on item 1
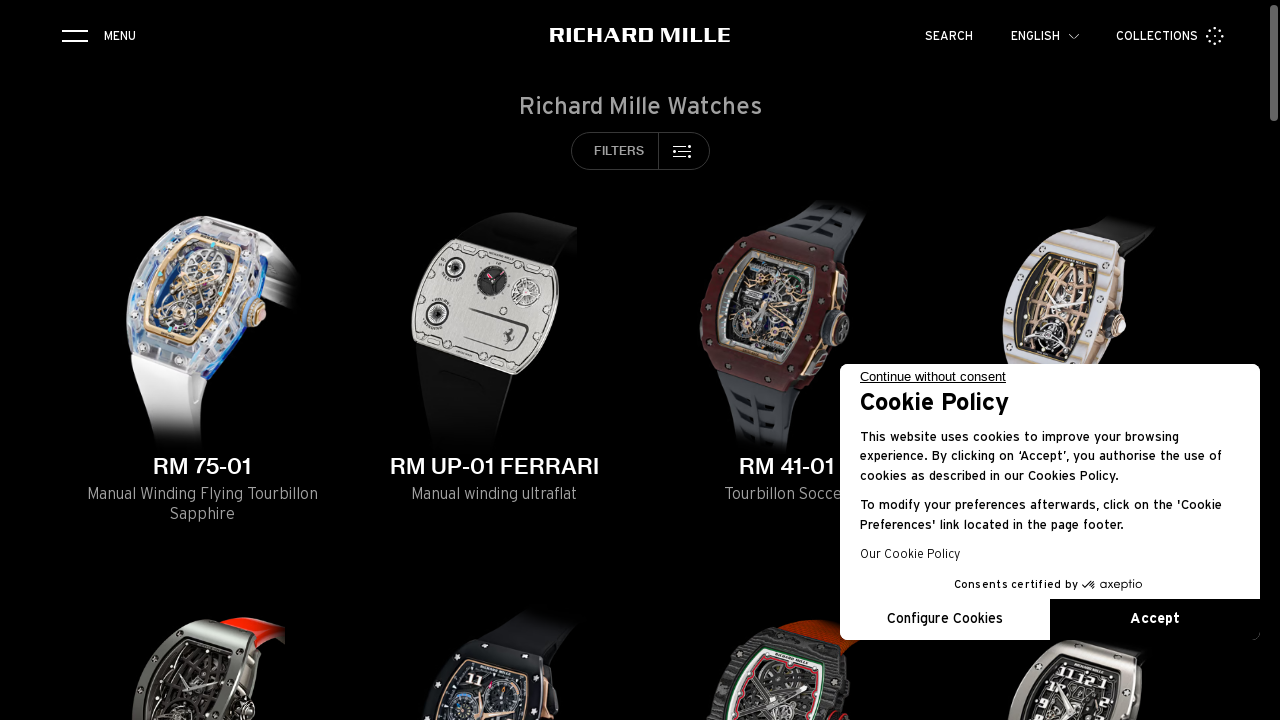

Scrolled product item 2 into view
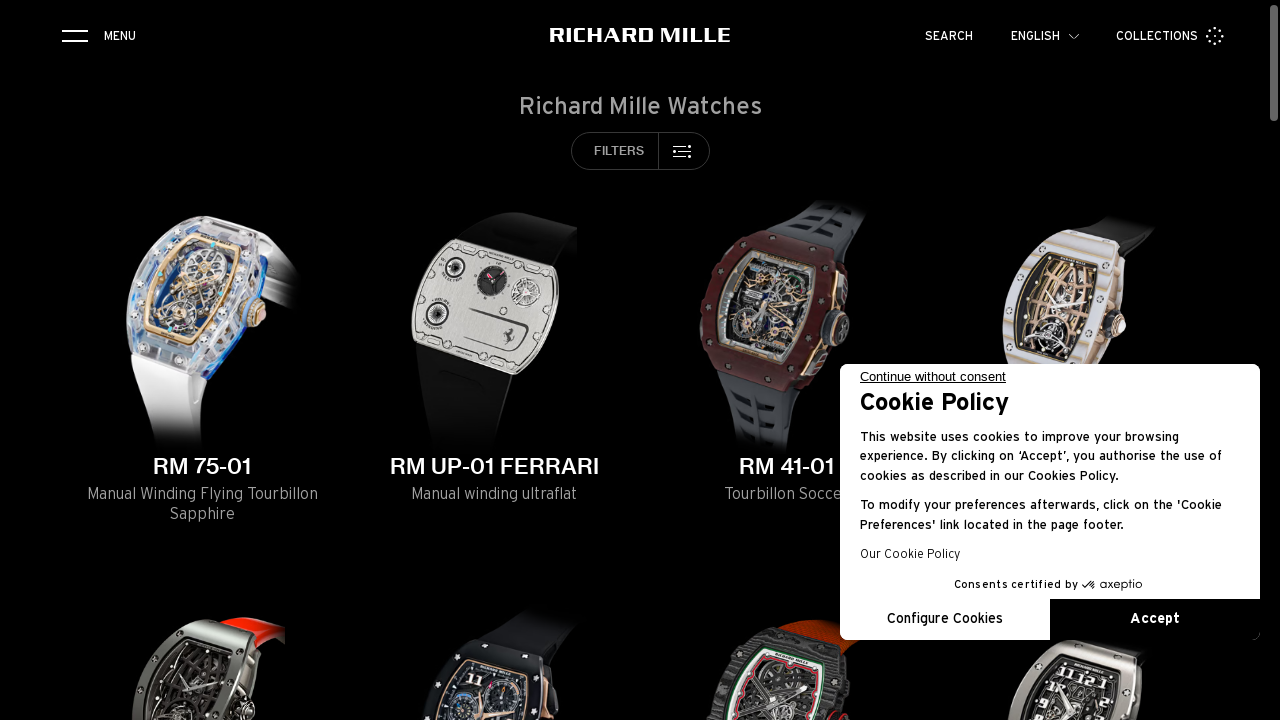

Waited 500ms for lazy-loaded content on product item 2
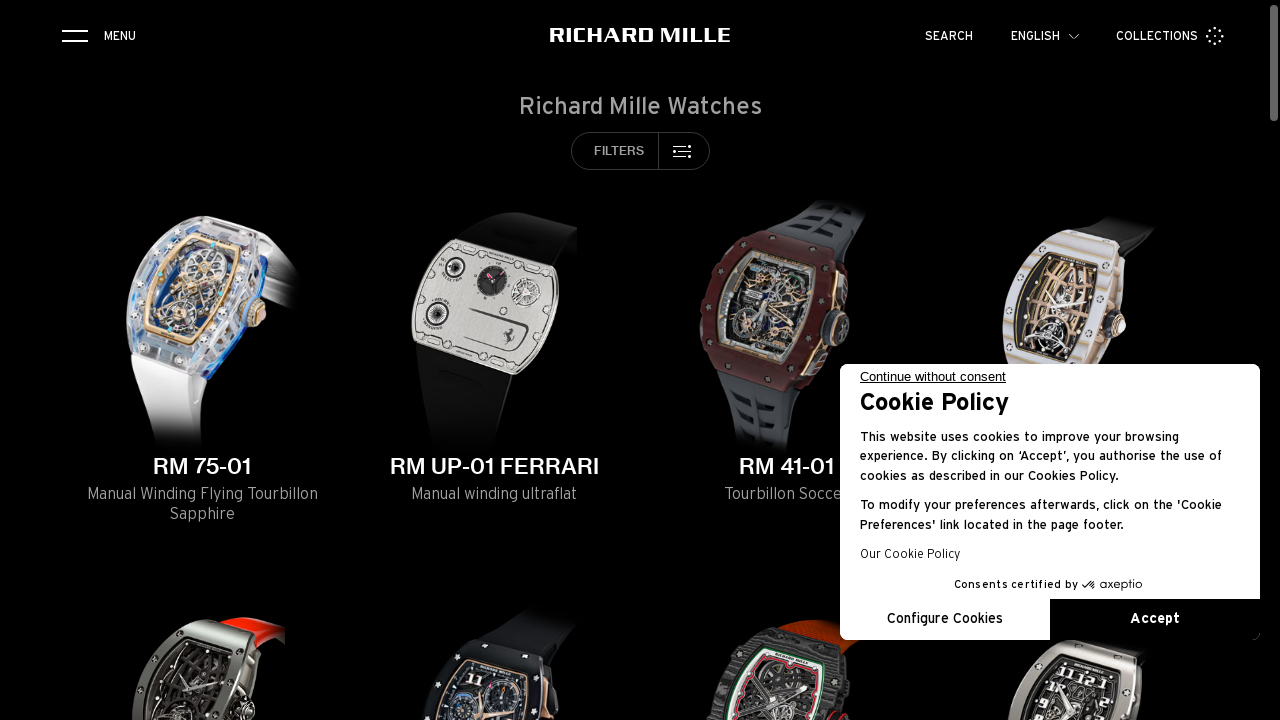

Verified product title is visible on item 2
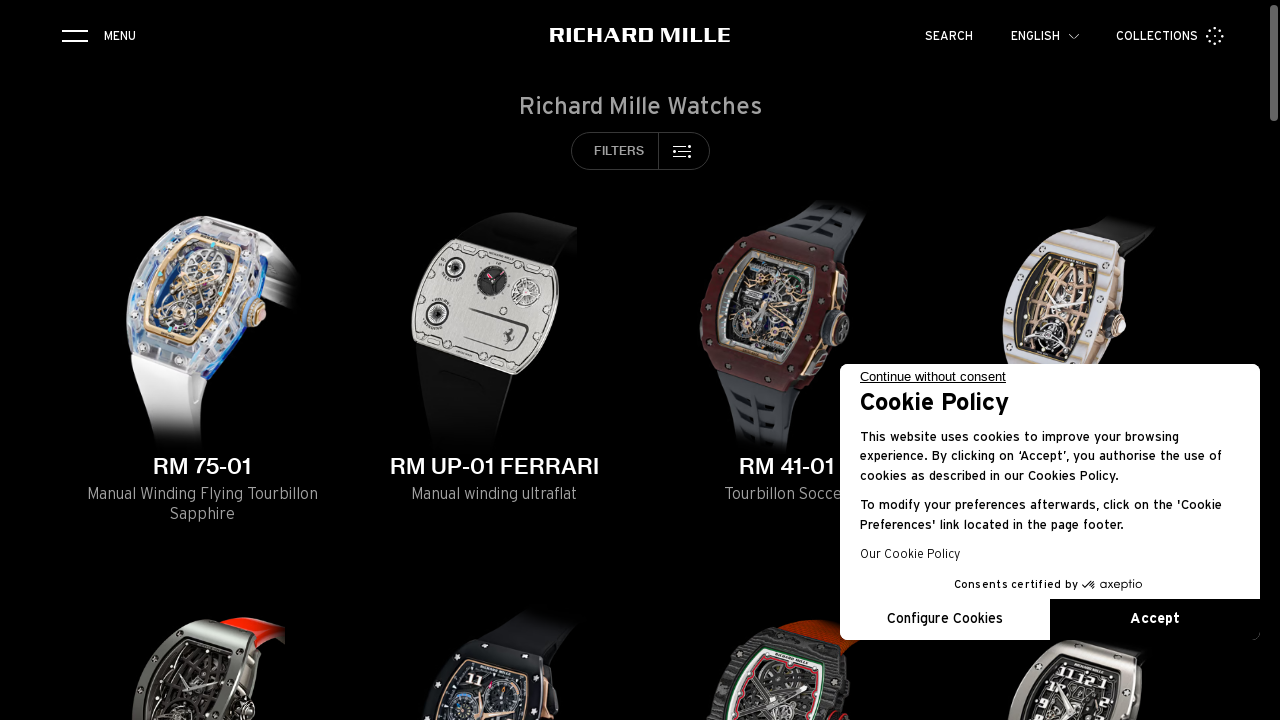

Scrolled product item 3 into view
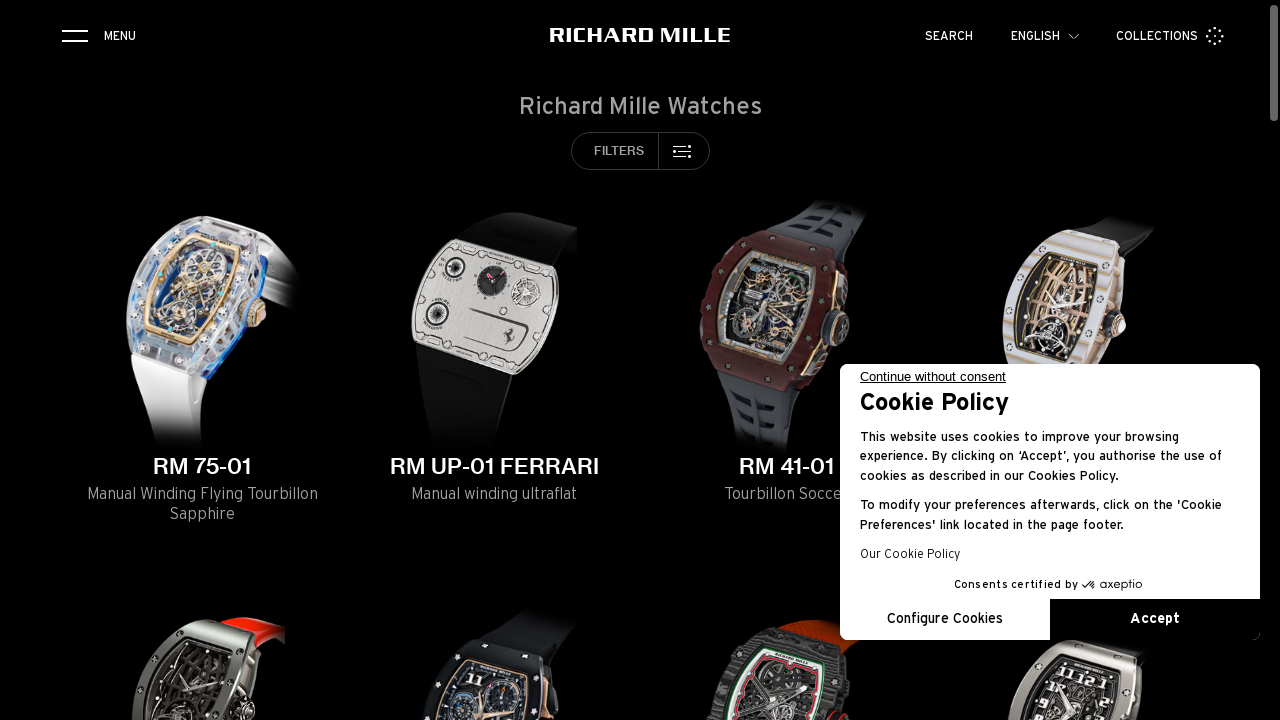

Waited 500ms for lazy-loaded content on product item 3
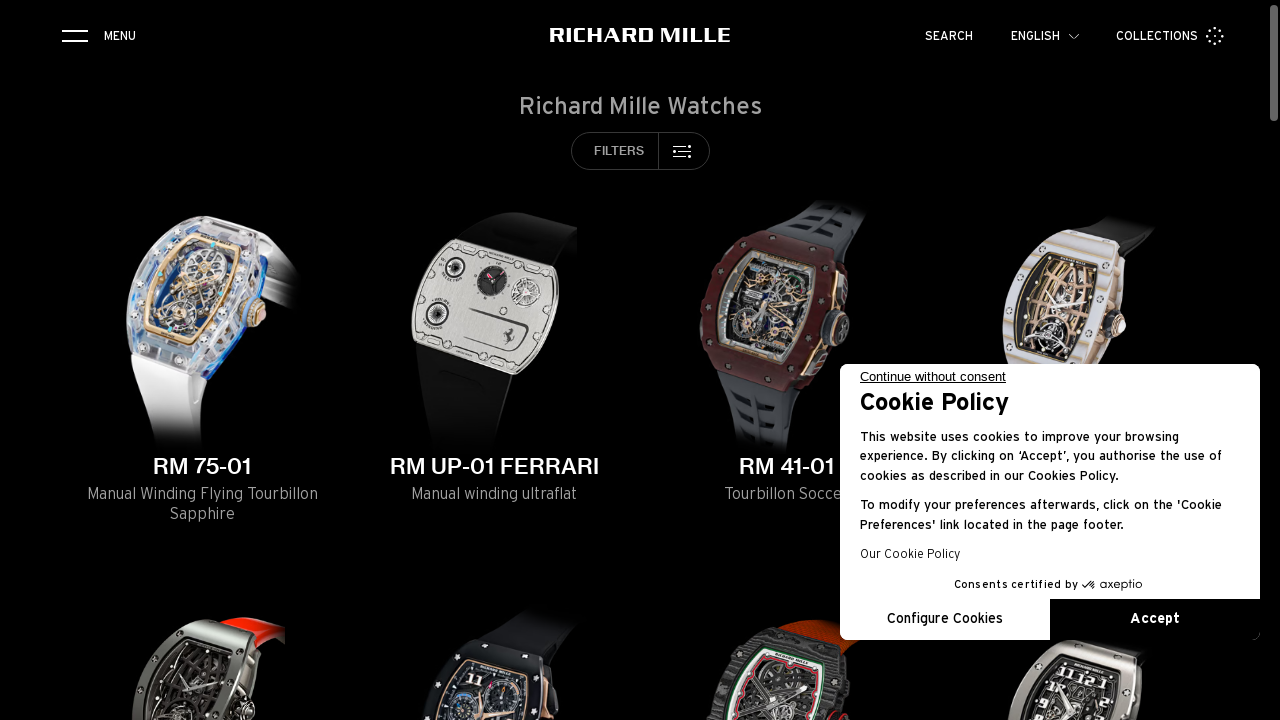

Verified product title is visible on item 3
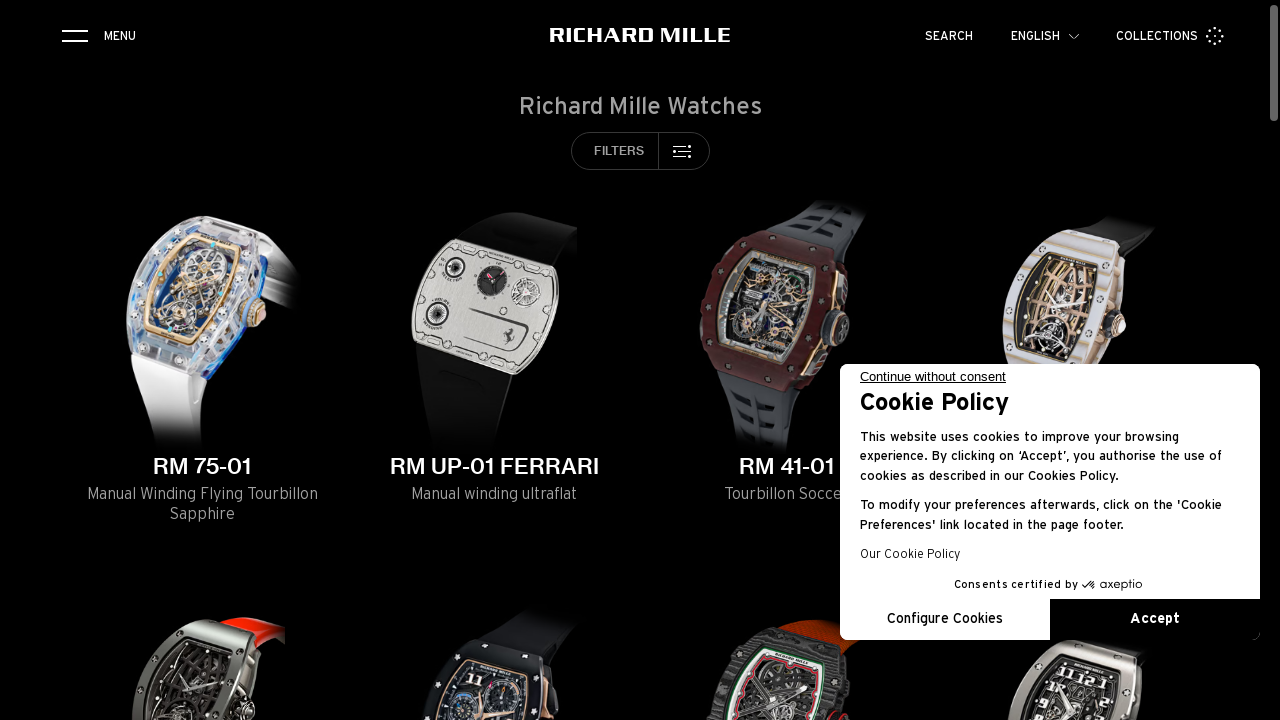

Scrolled product item 4 into view
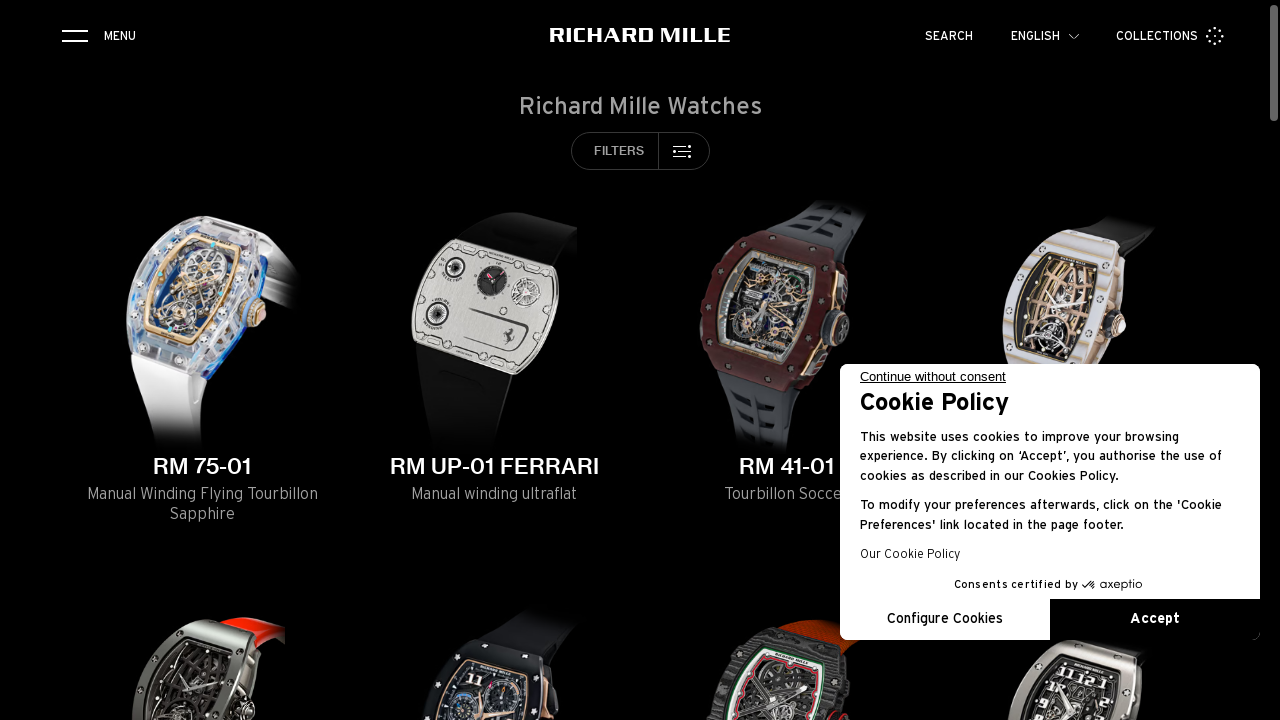

Waited 500ms for lazy-loaded content on product item 4
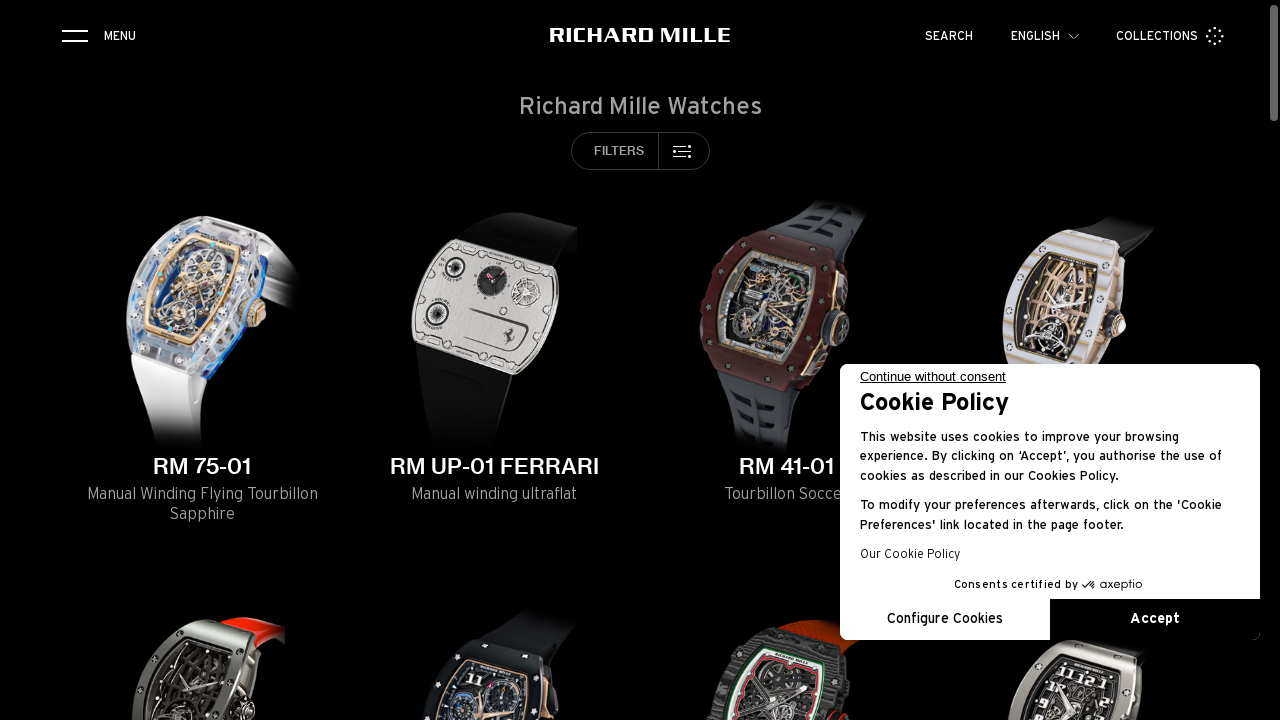

Verified product title is visible on item 4
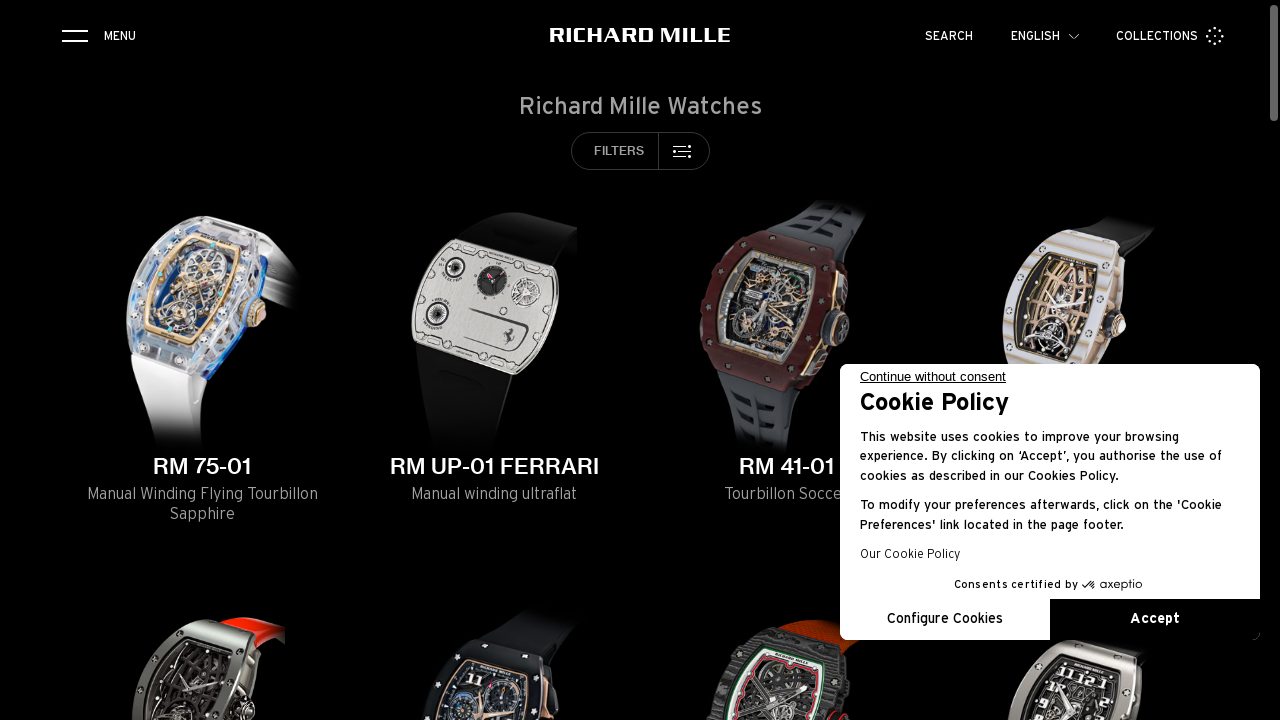

Scrolled product item 5 into view
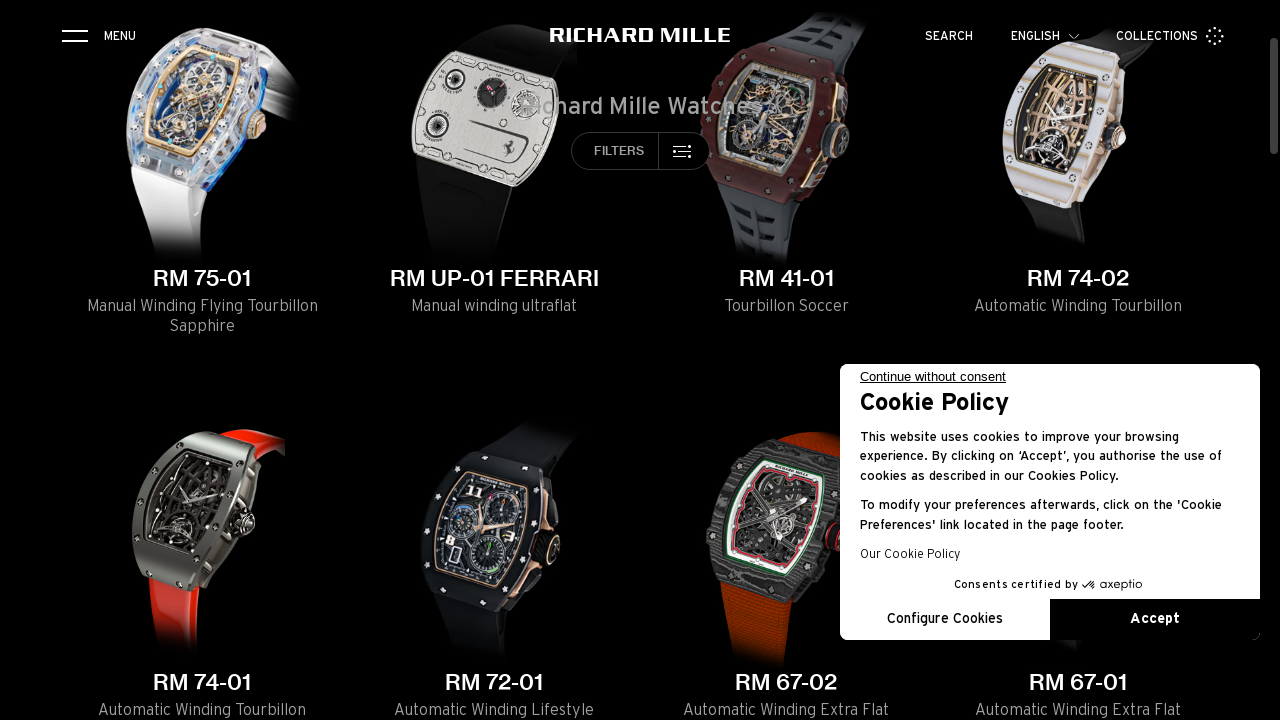

Waited 500ms for lazy-loaded content on product item 5
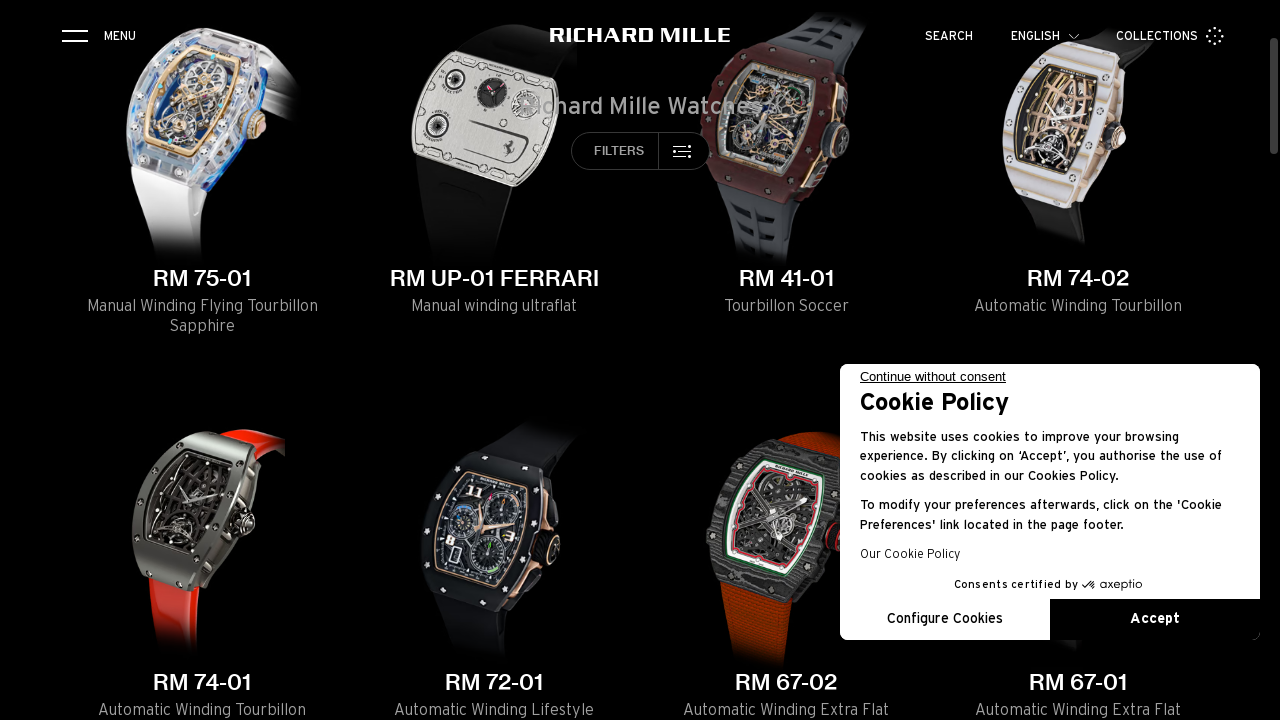

Verified product title is visible on item 5
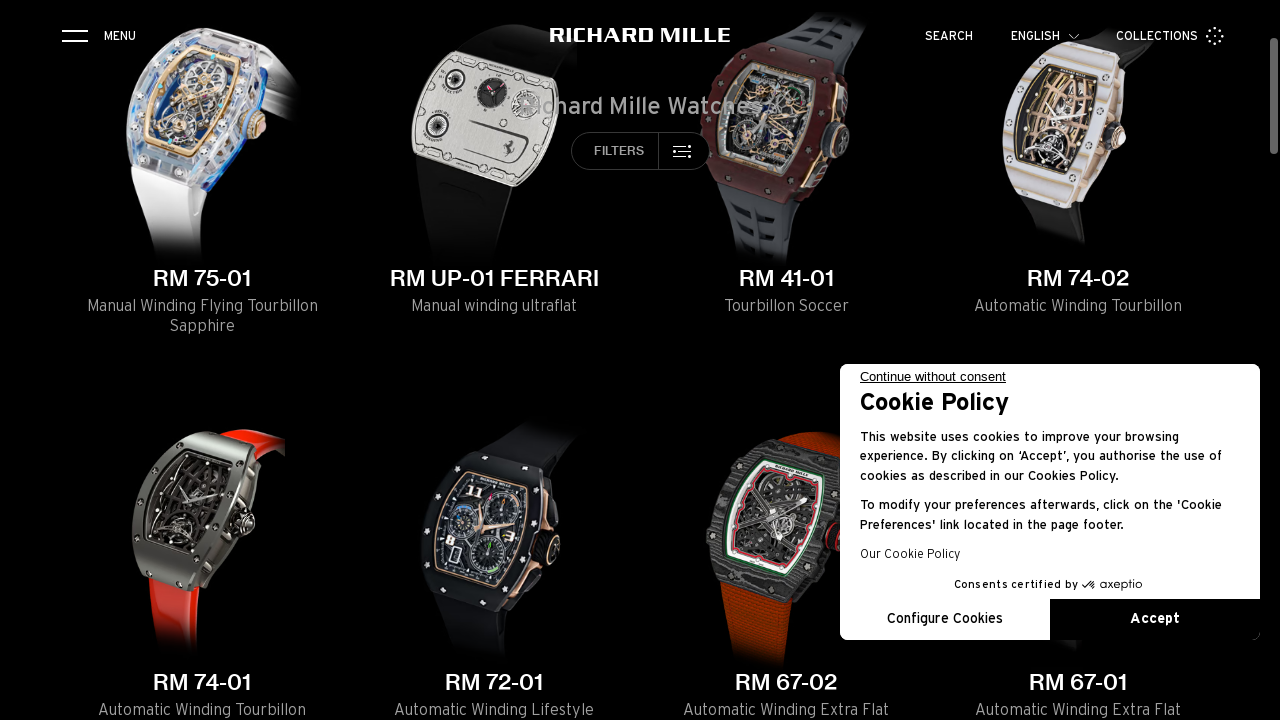

Verified at least one product description is present on the page
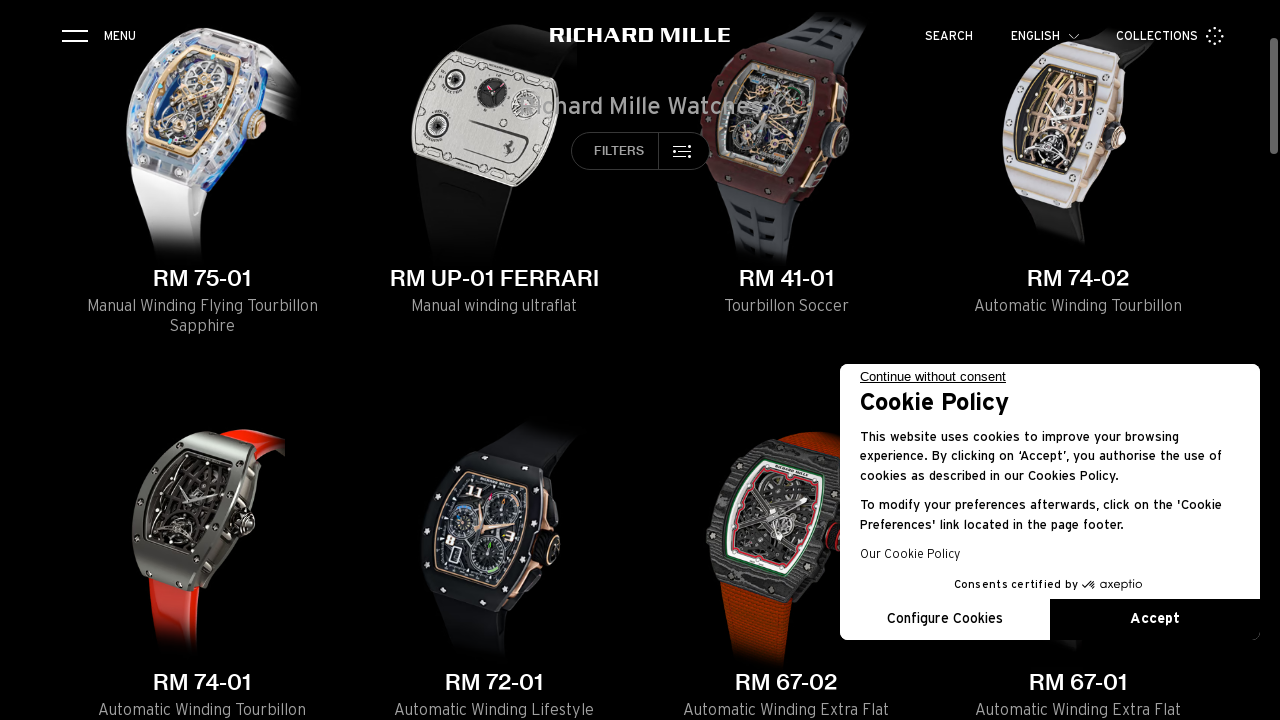

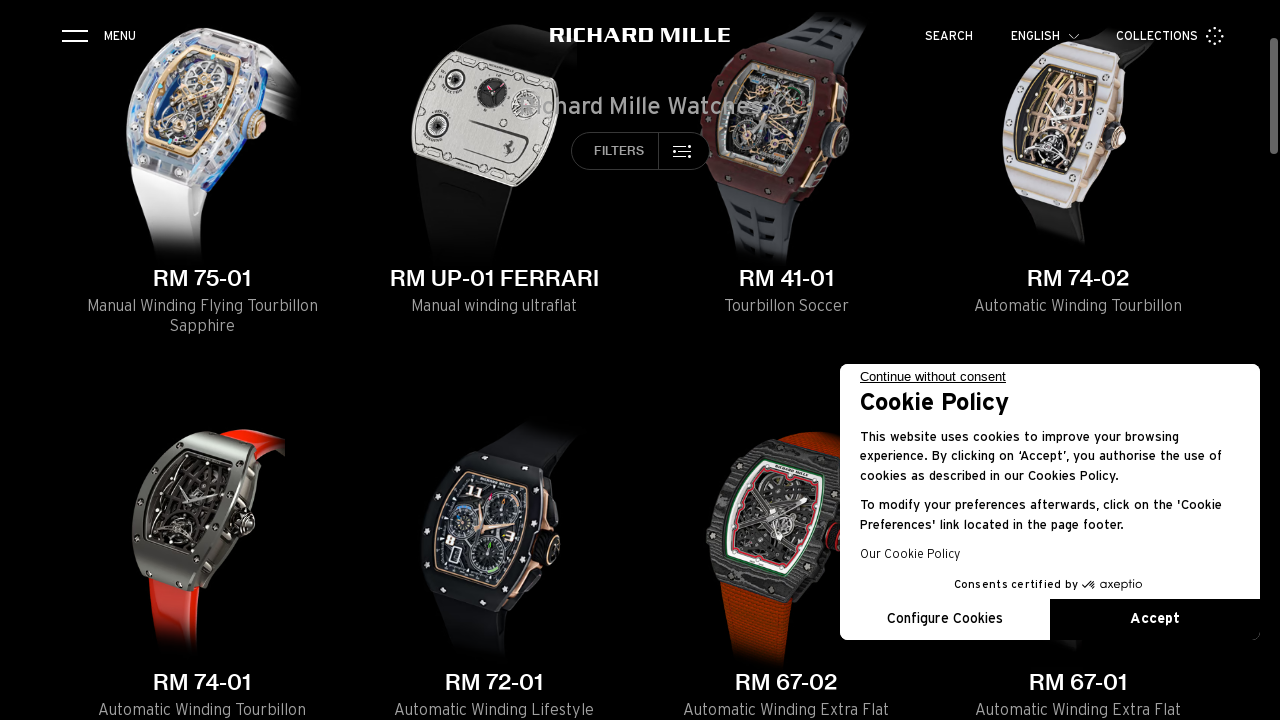